Tests checkbox functionality by checking if a checkbox is selected, clicking it, and verifying the selection state

Starting URL: https://rahulshettyacademy.com/AutomationPractice/

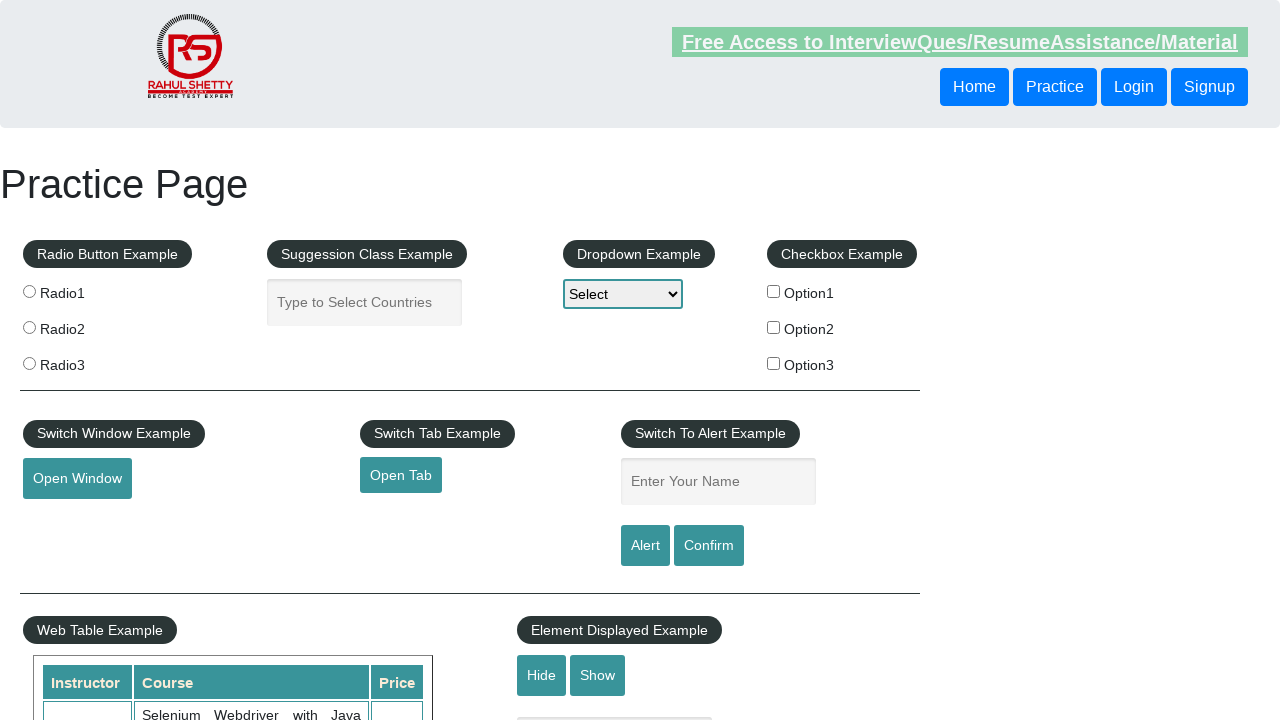

Navigated to AutomationPractice page
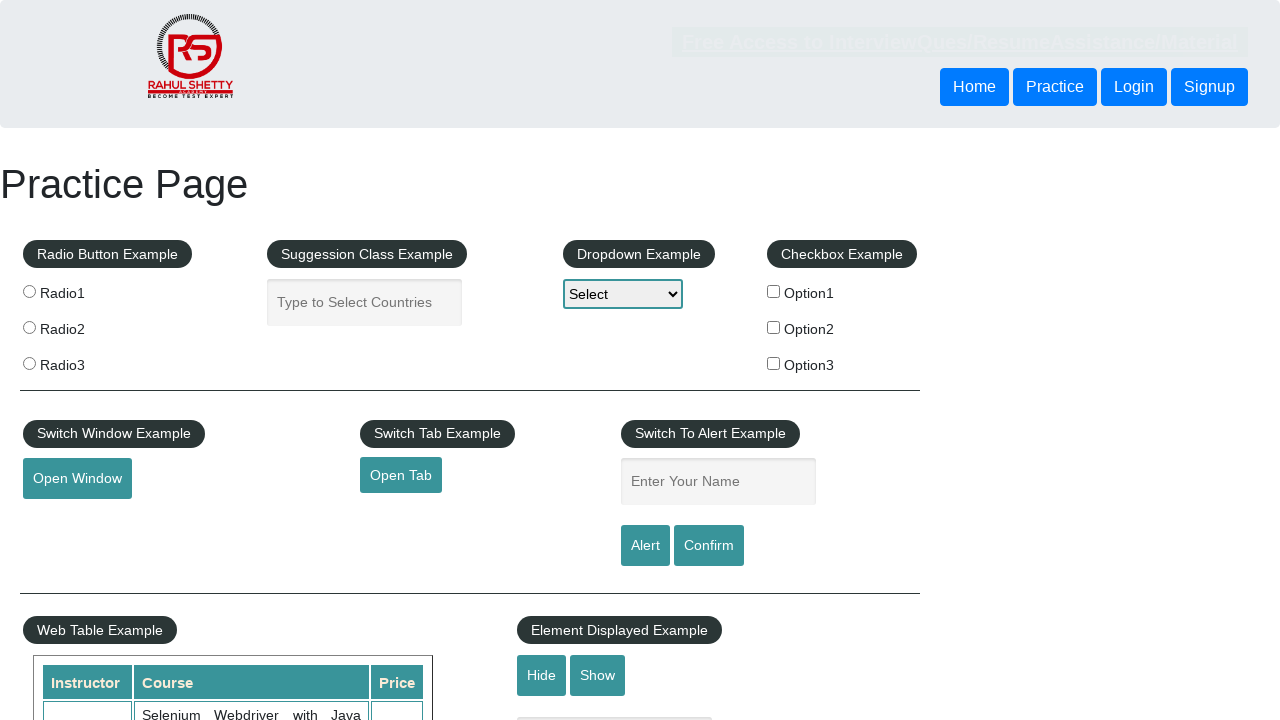

Checked initial checkbox state: False
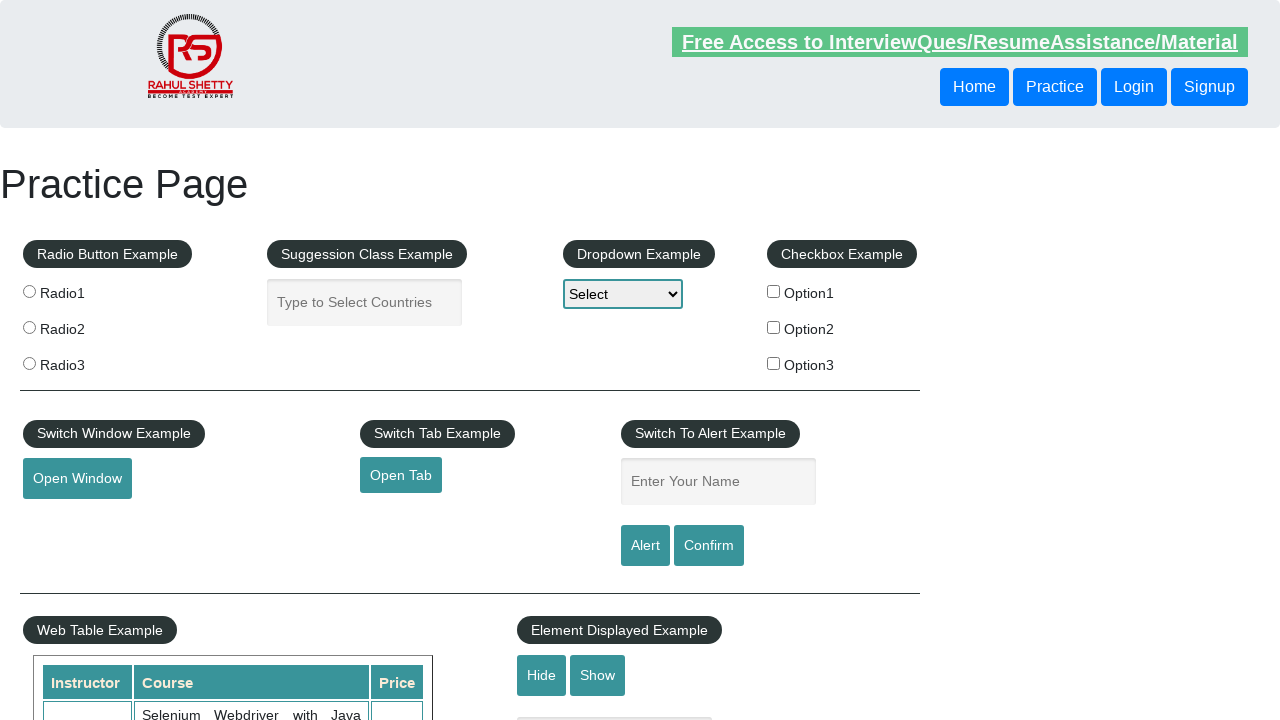

Clicked the first checkbox (#checkBoxOption1) at (774, 291) on #checkBoxOption1
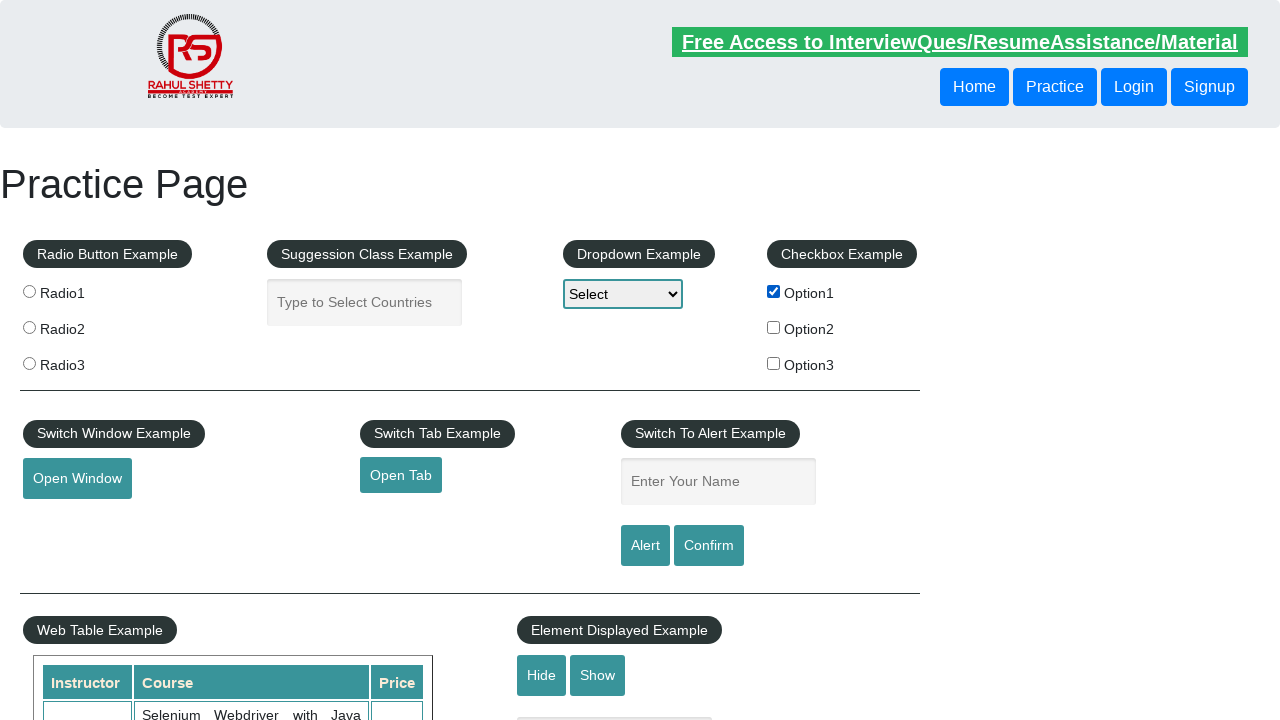

Verified checkbox state after click: True
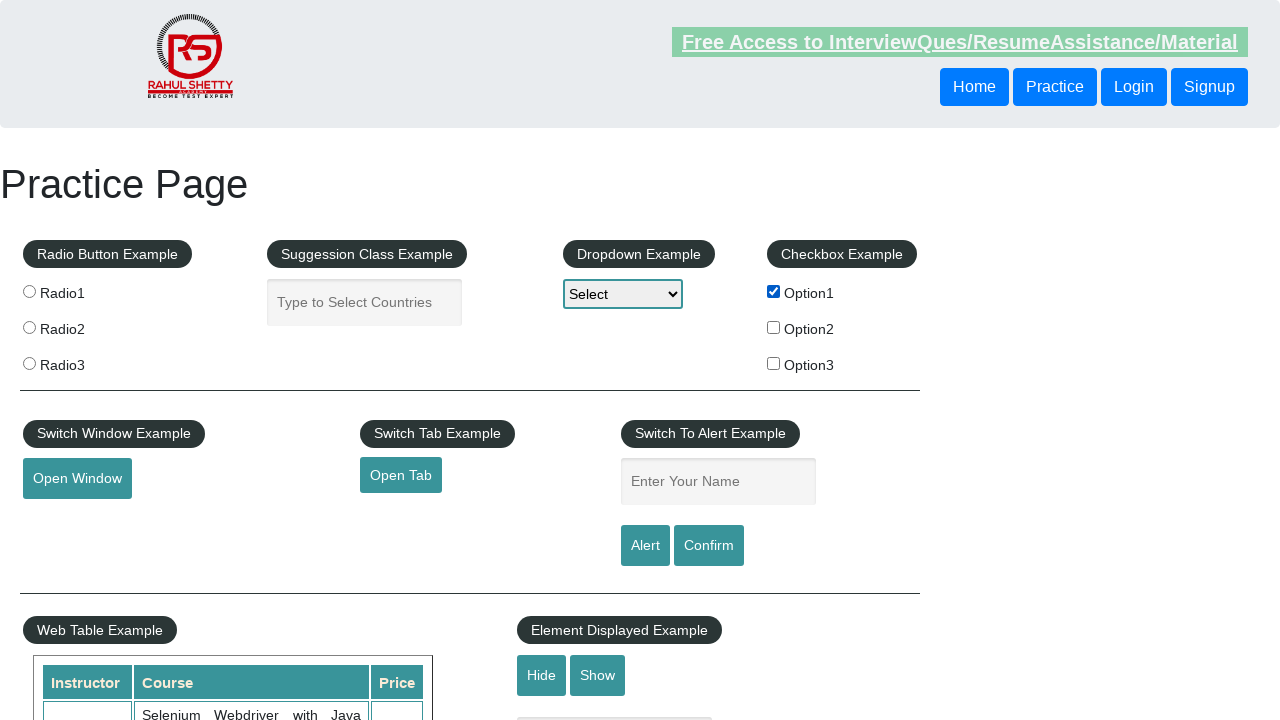

Counted total checkboxes on page: 3
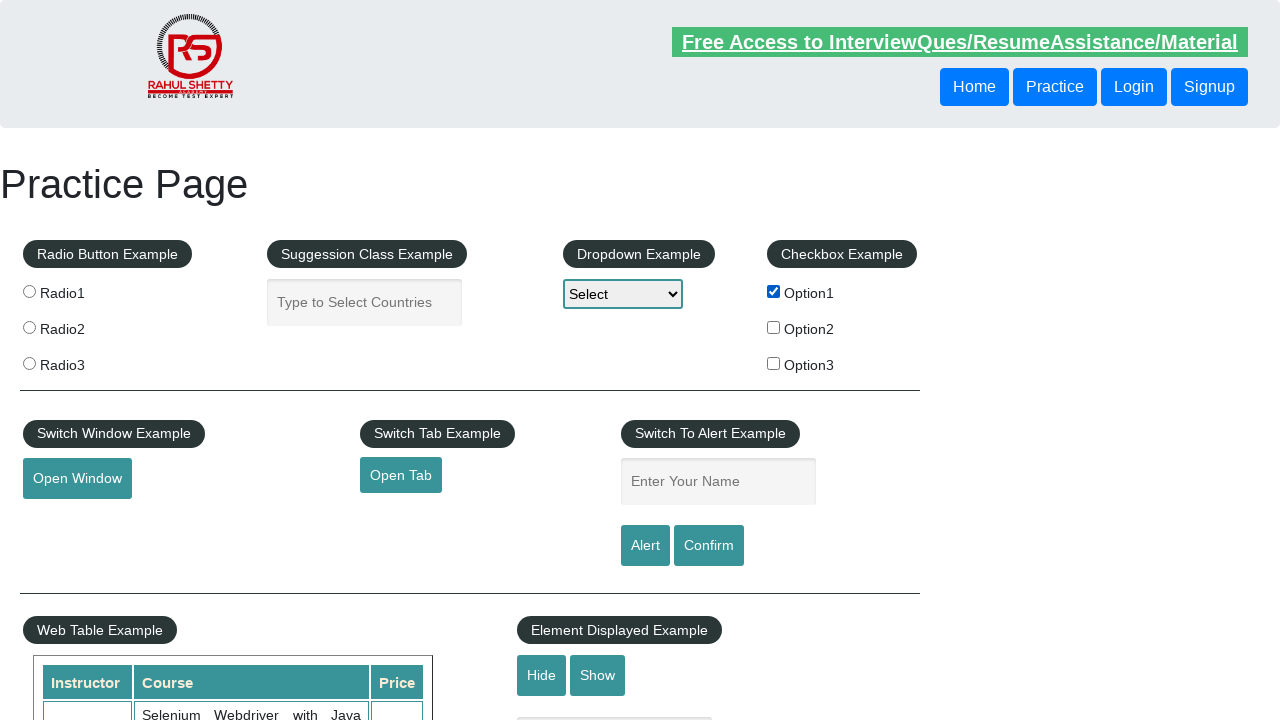

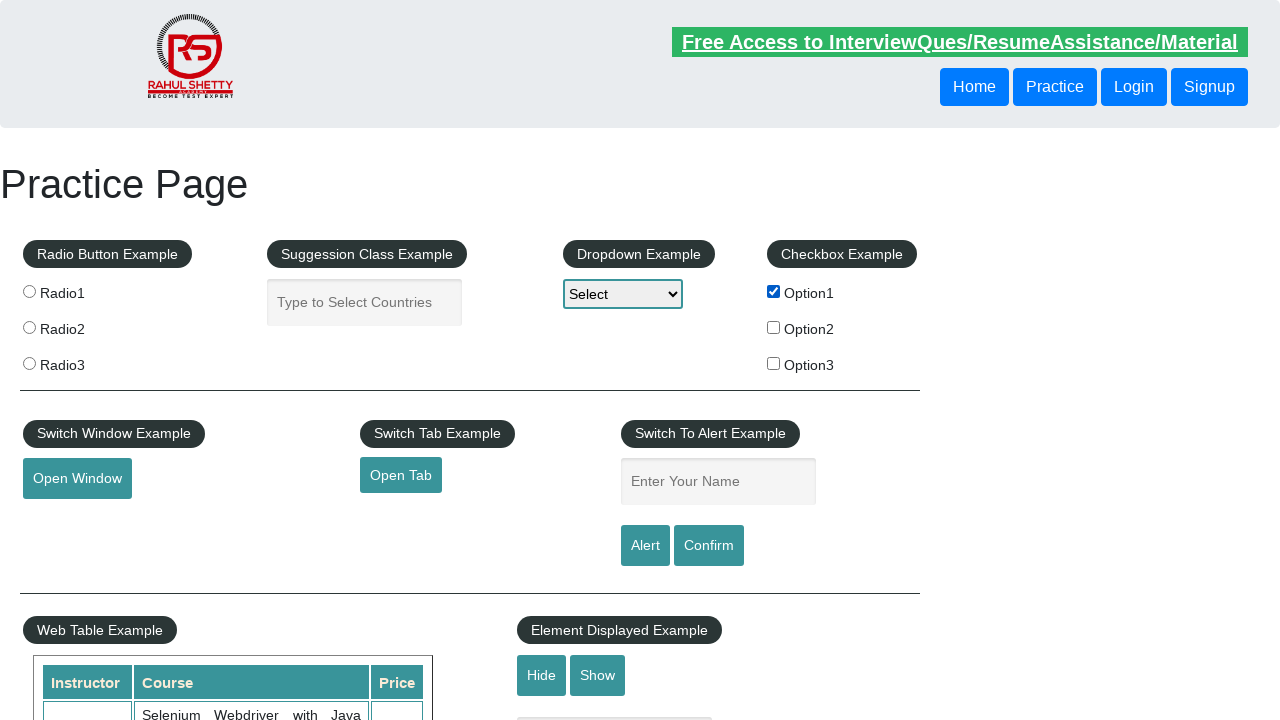